Tests the Text Box form on DemoQA by filling in name and email fields and verifying the output displays correctly

Starting URL: https://demoqa.com/

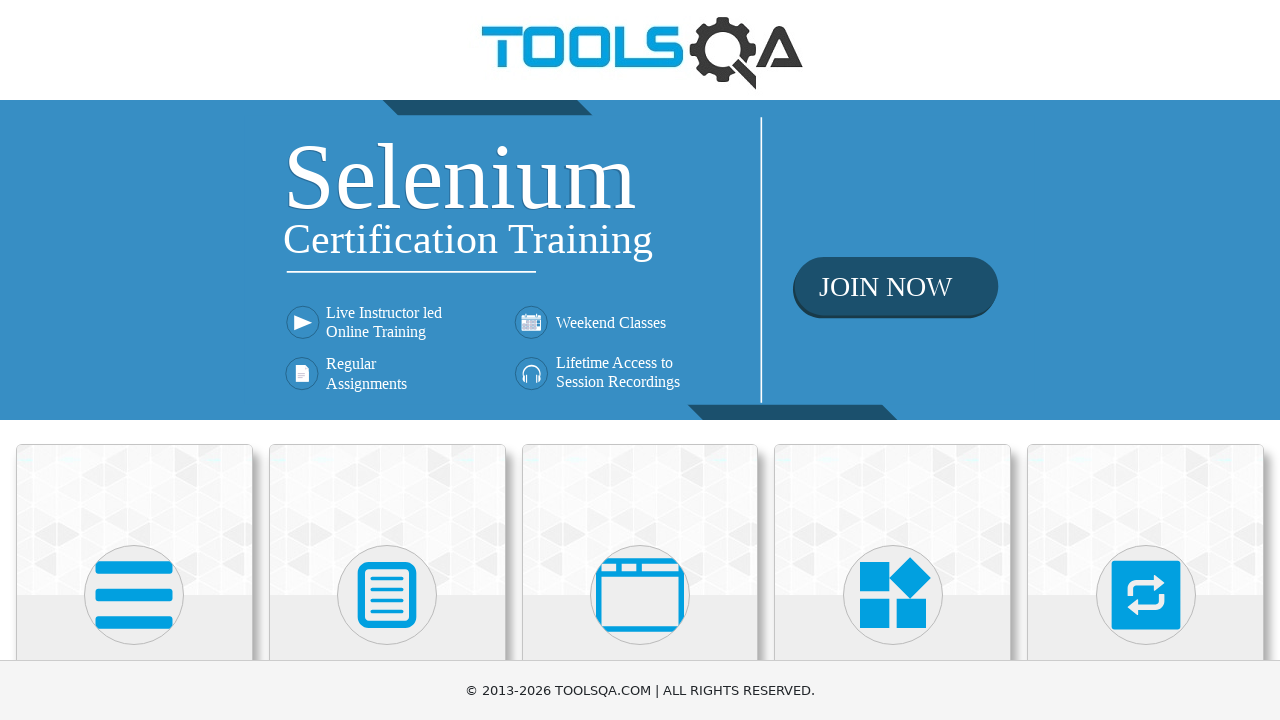

Clicked on Elements card at (134, 520) on xpath=(//div[@class='card-up'])[1]
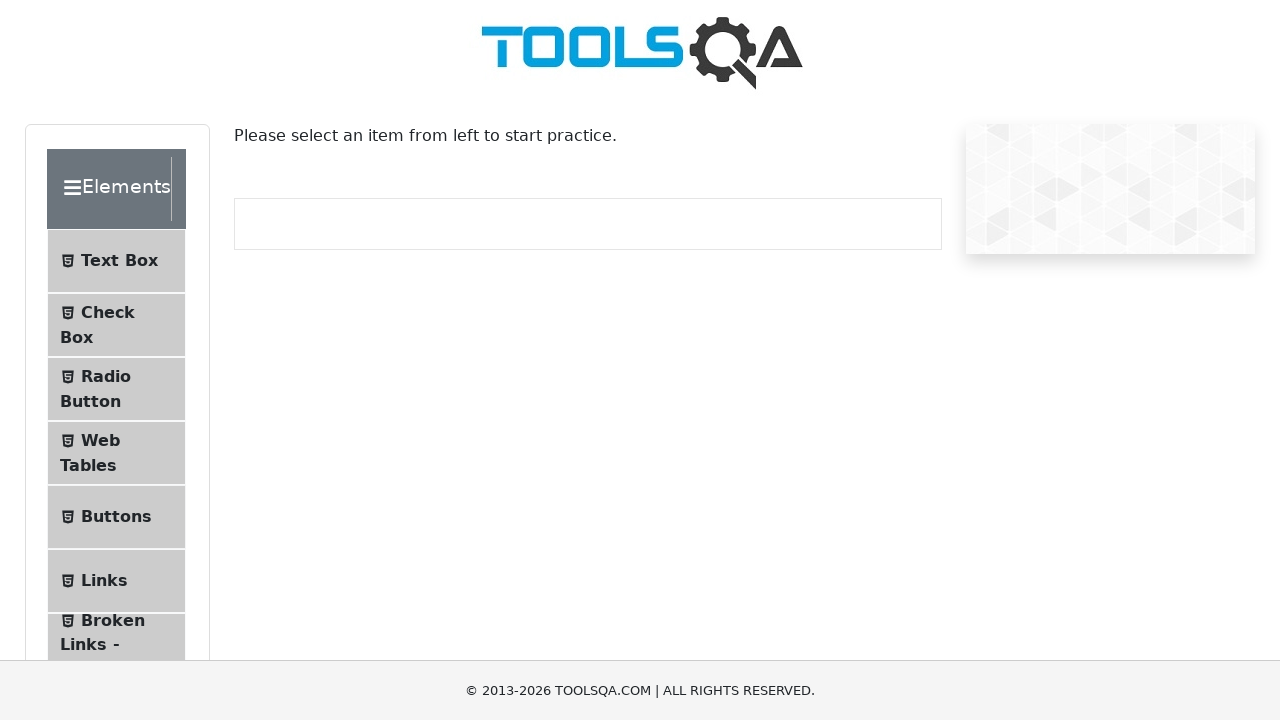

Clicked on Text Box menu item at (119, 261) on xpath=//span[contains(text(), 'Text Box')]
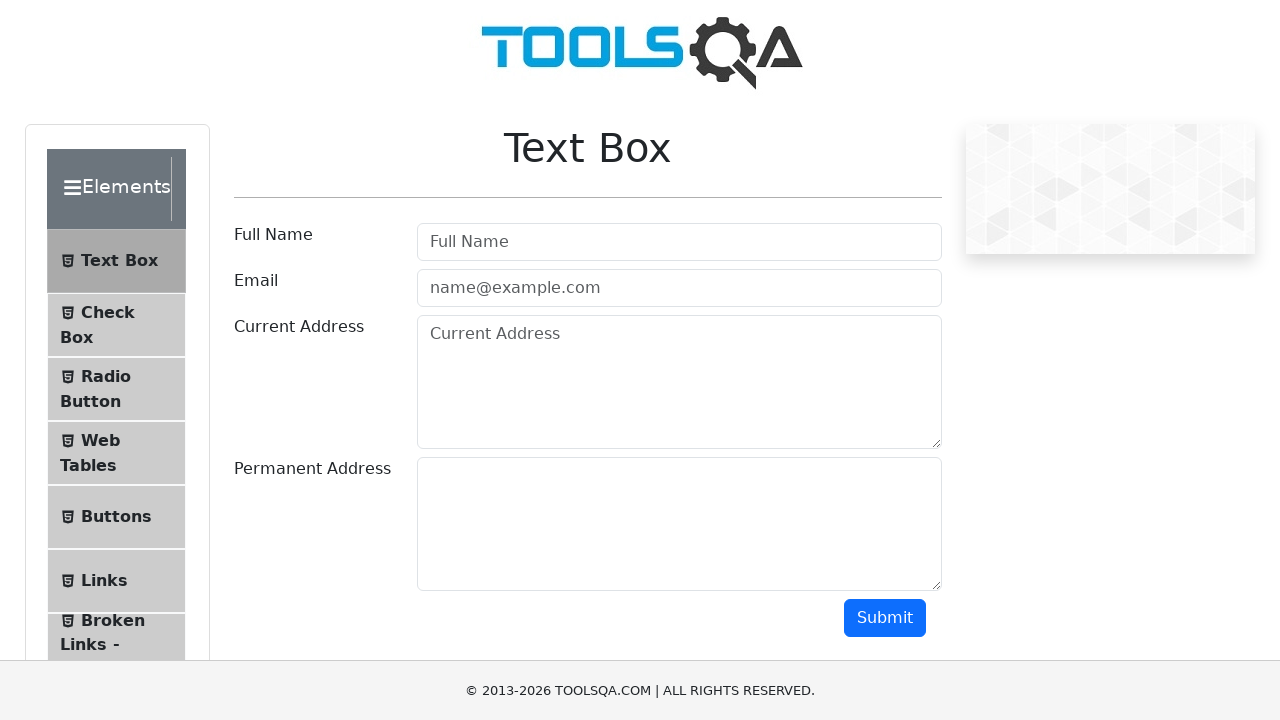

Filled in name field with 'Jane Dou' on #userName
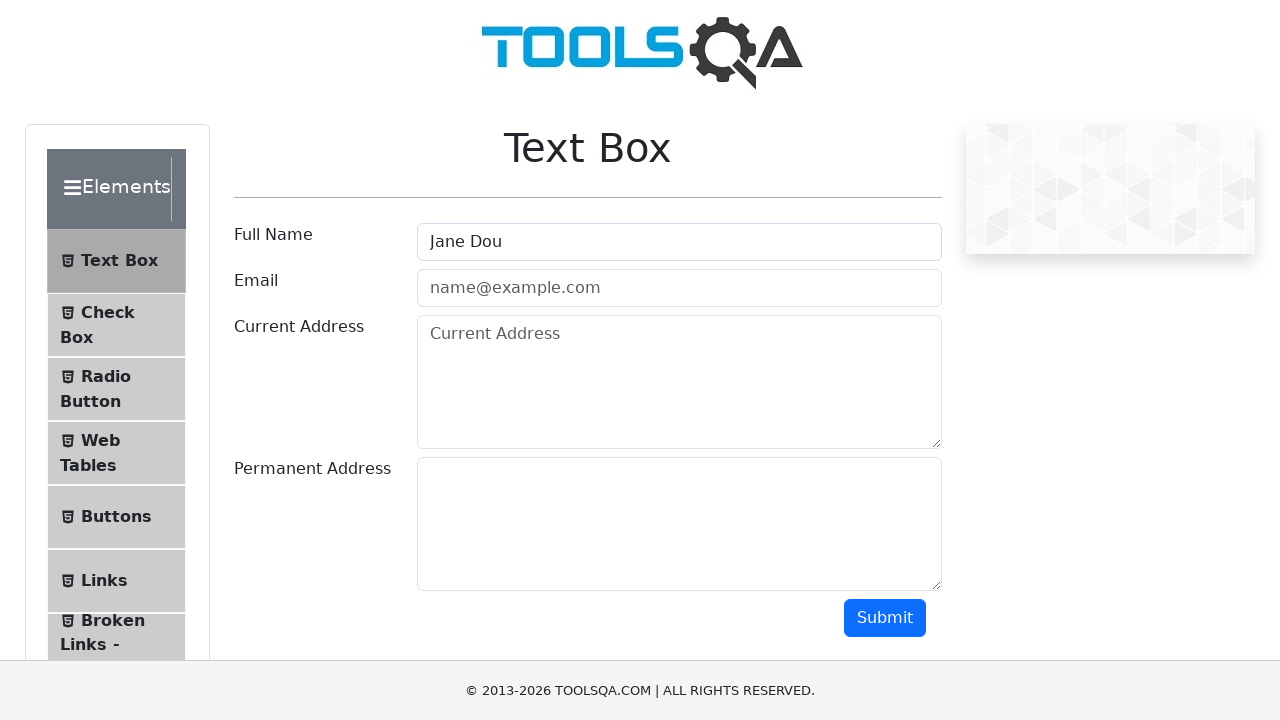

Filled in email field with 'example@example.com' on #userEmail
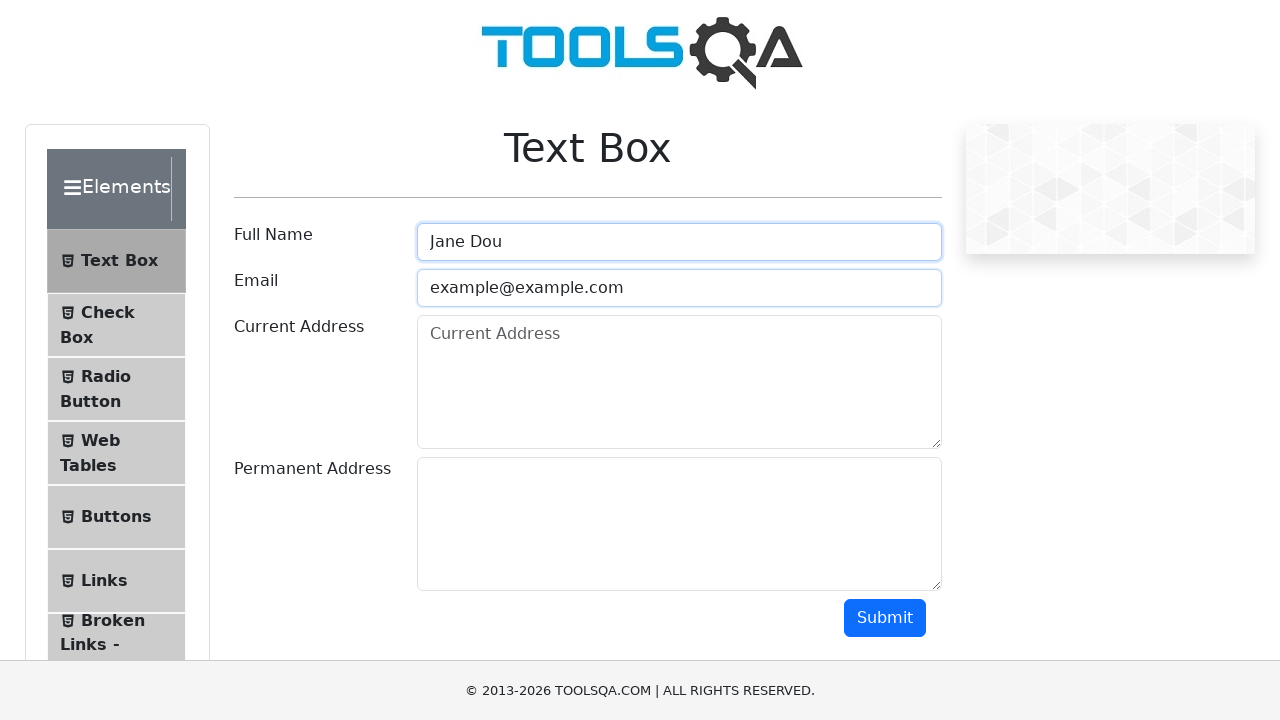

Clicked submit button at (885, 618) on #submit
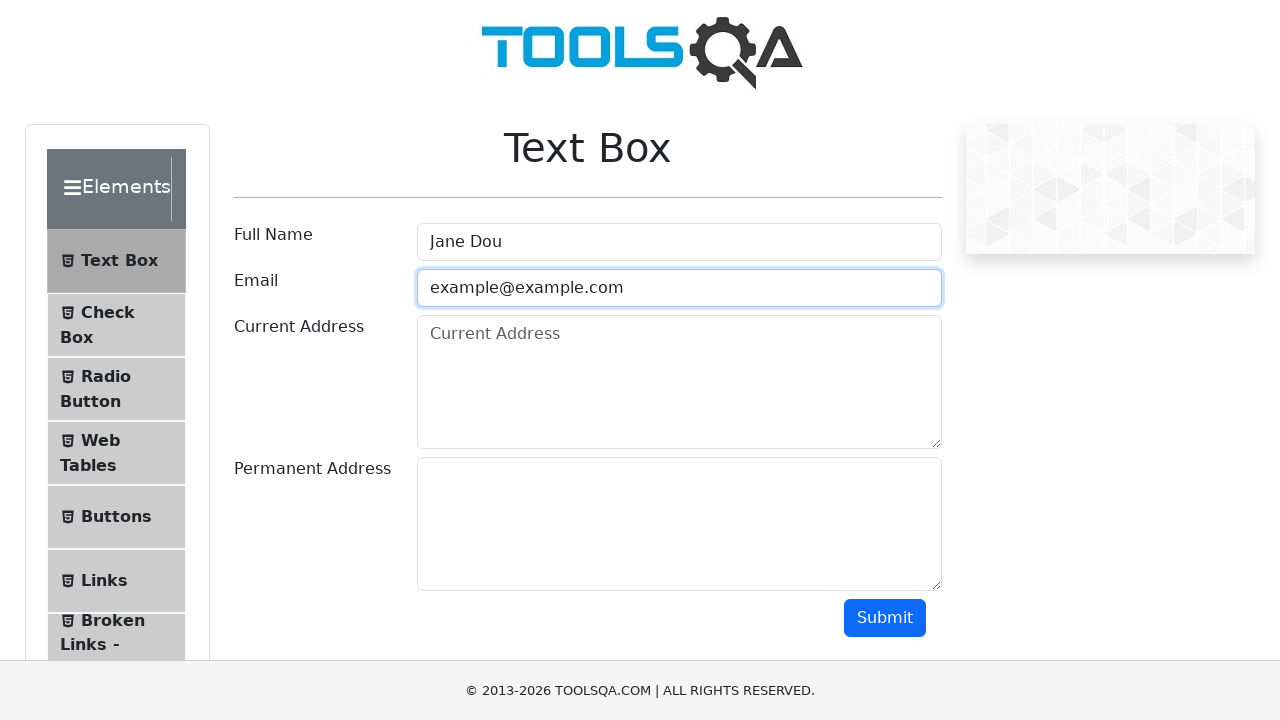

Output section loaded with name field visible
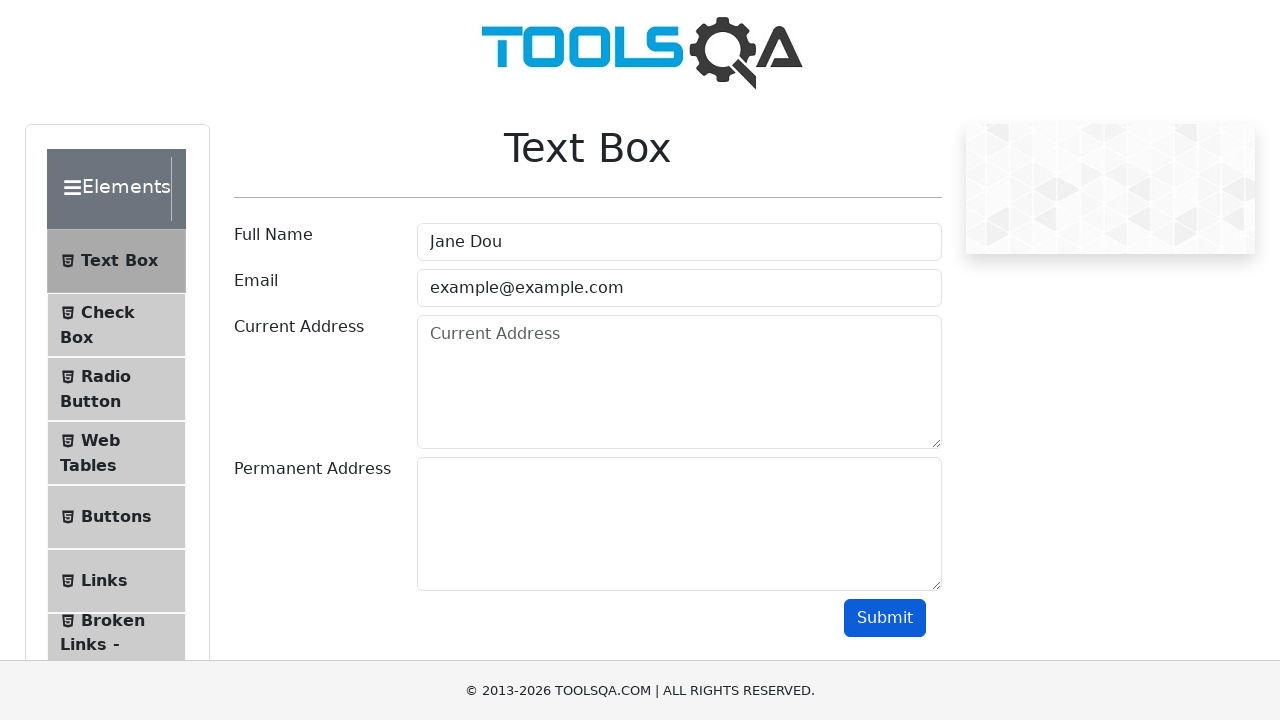

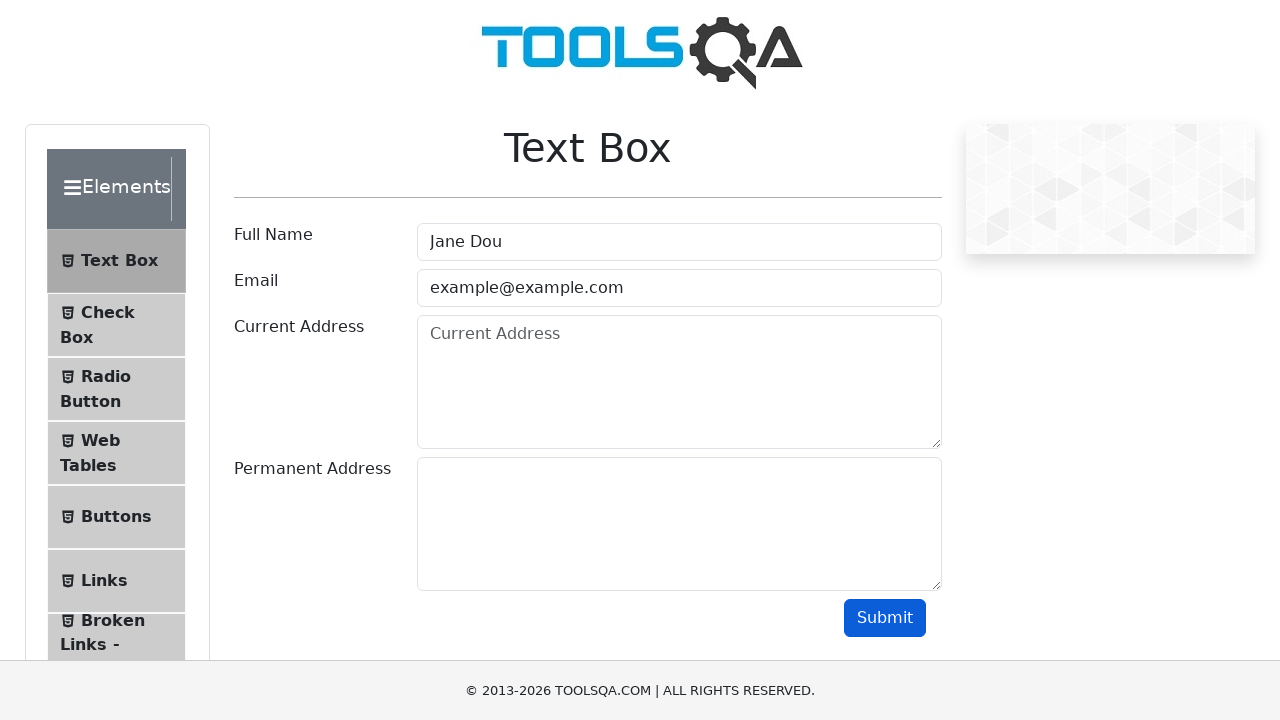